Tests opting out of A/B tests by adding an opt-out cookie after visiting the page, then refreshing to verify the page shows "No A/B Test" heading.

Starting URL: http://the-internet.herokuapp.com/abtest

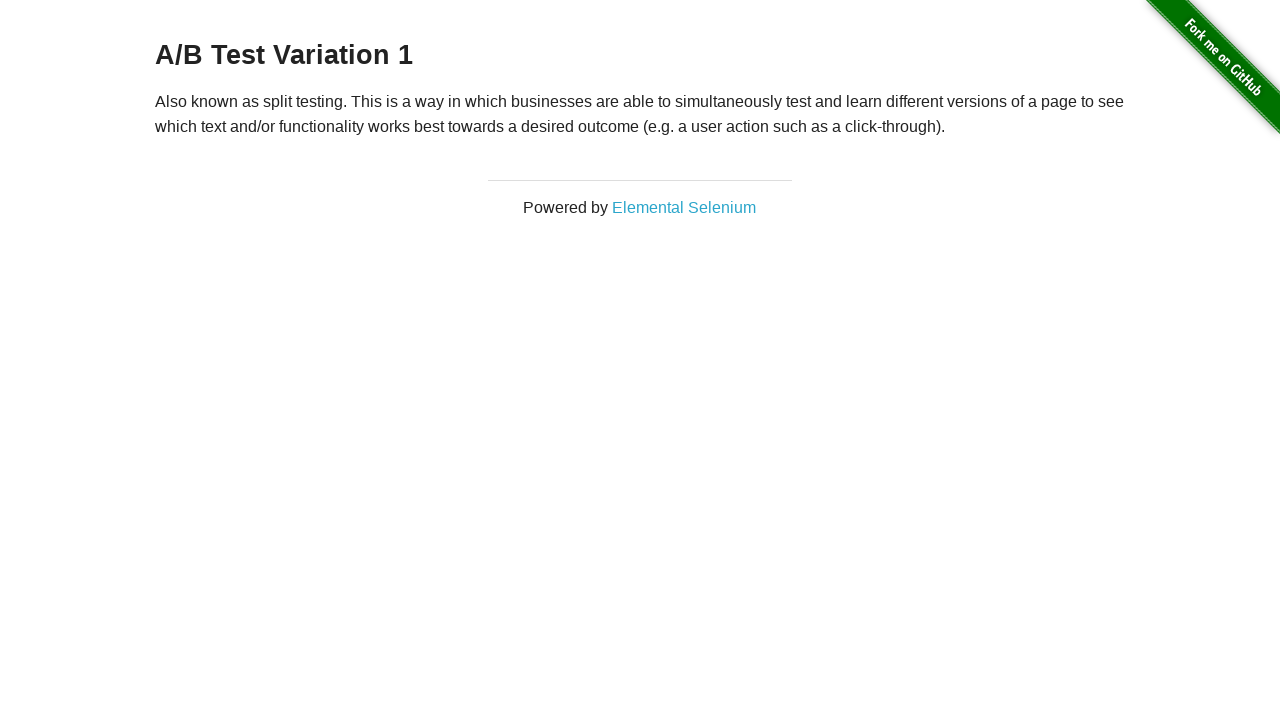

Located h3 heading element
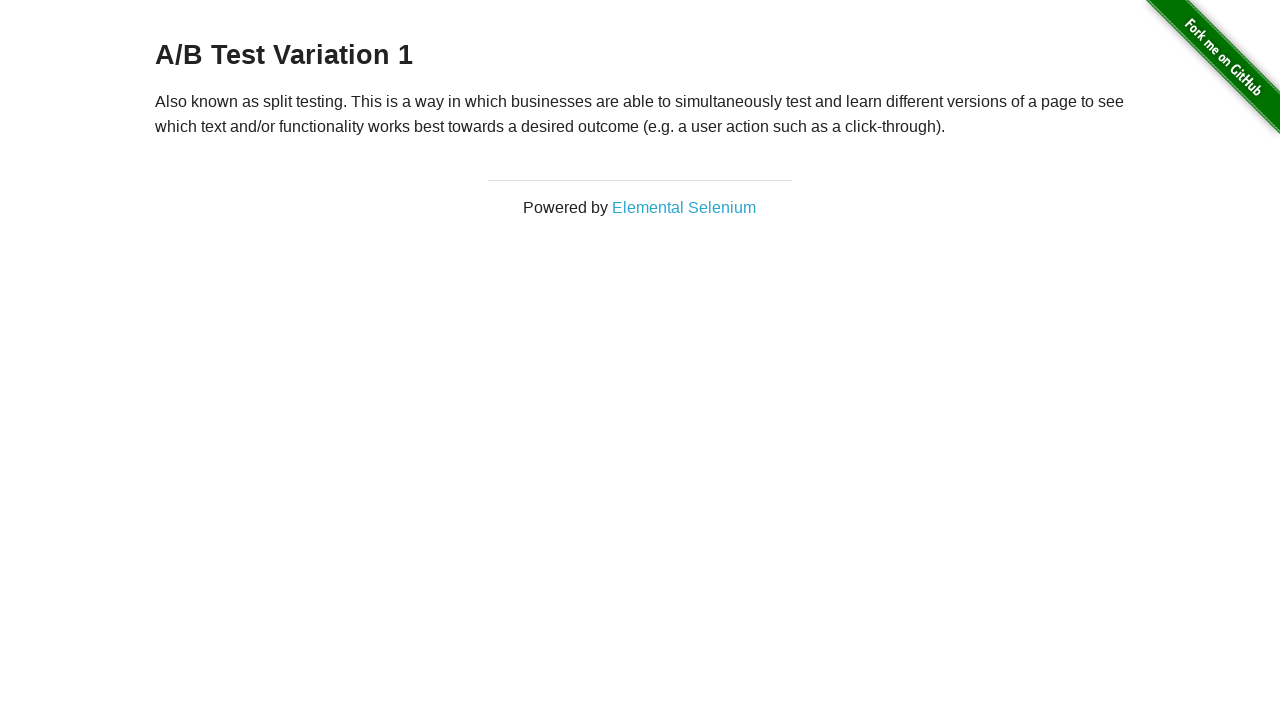

Retrieved heading text content
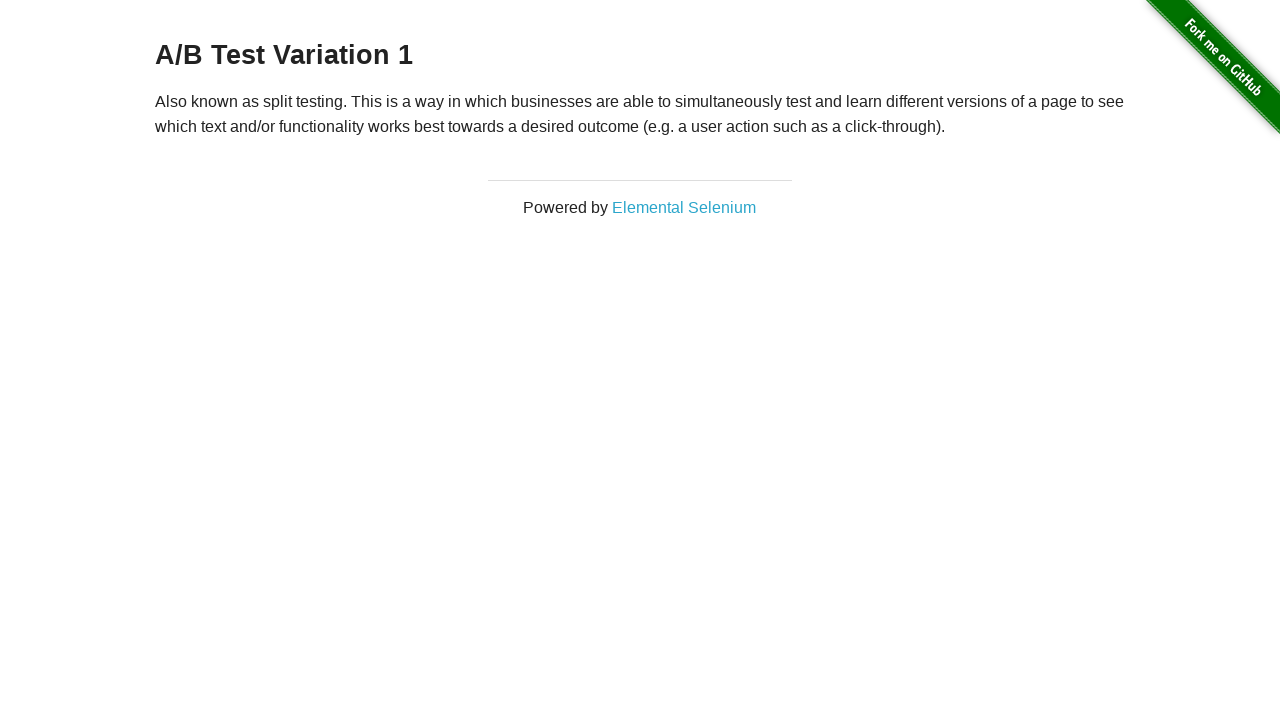

Verified user is in an A/B test group (Variation 1 or Control)
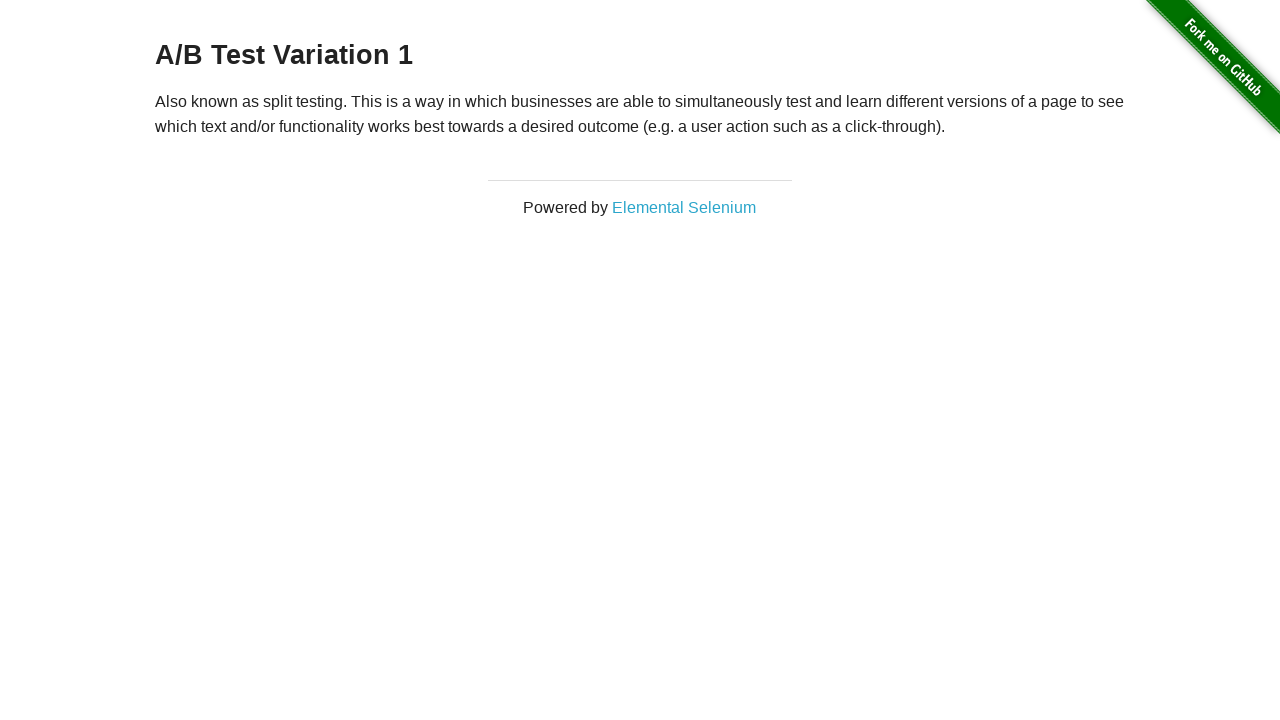

Added optimizelyOptOut cookie to browser context
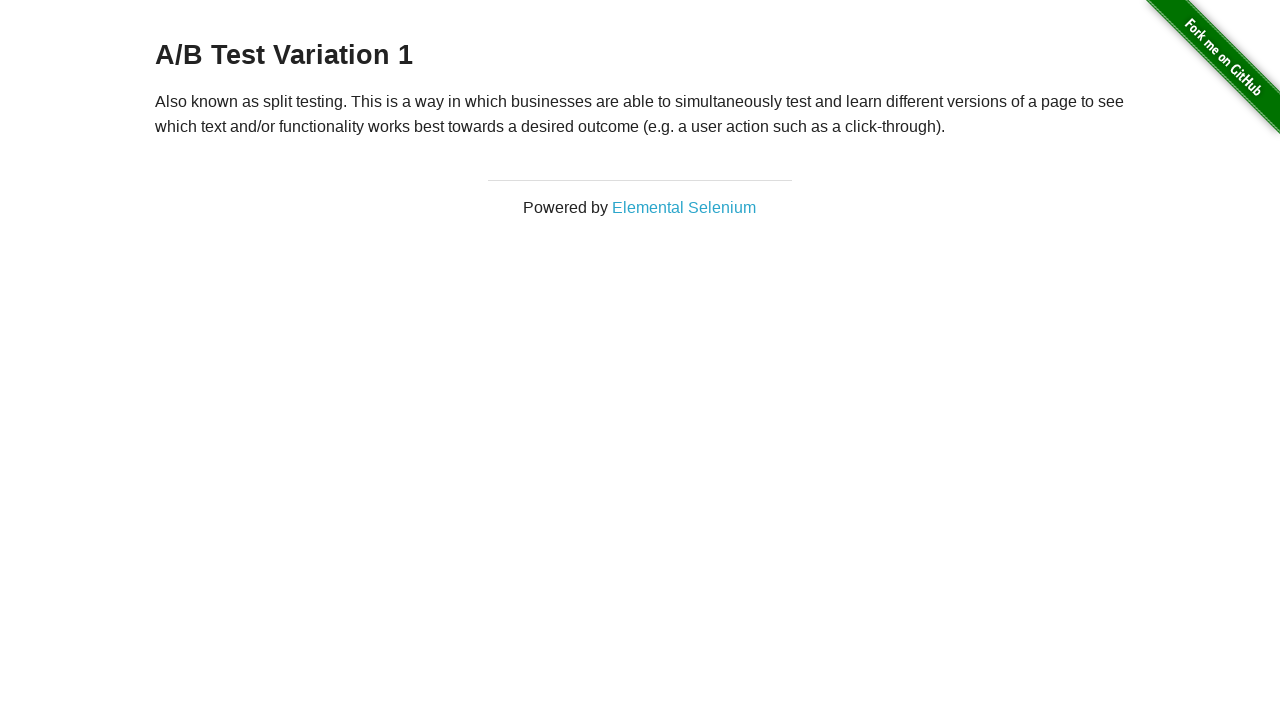

Reloaded page to apply opt-out cookie
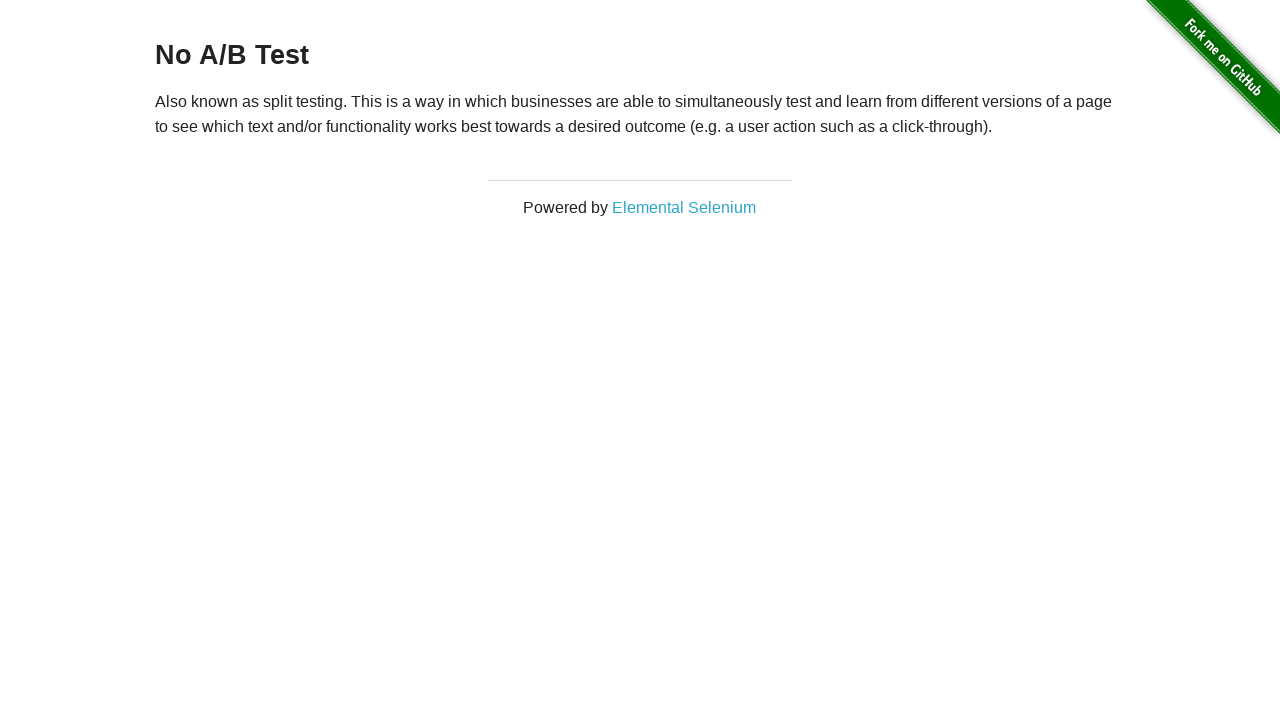

Retrieved heading text content after page reload
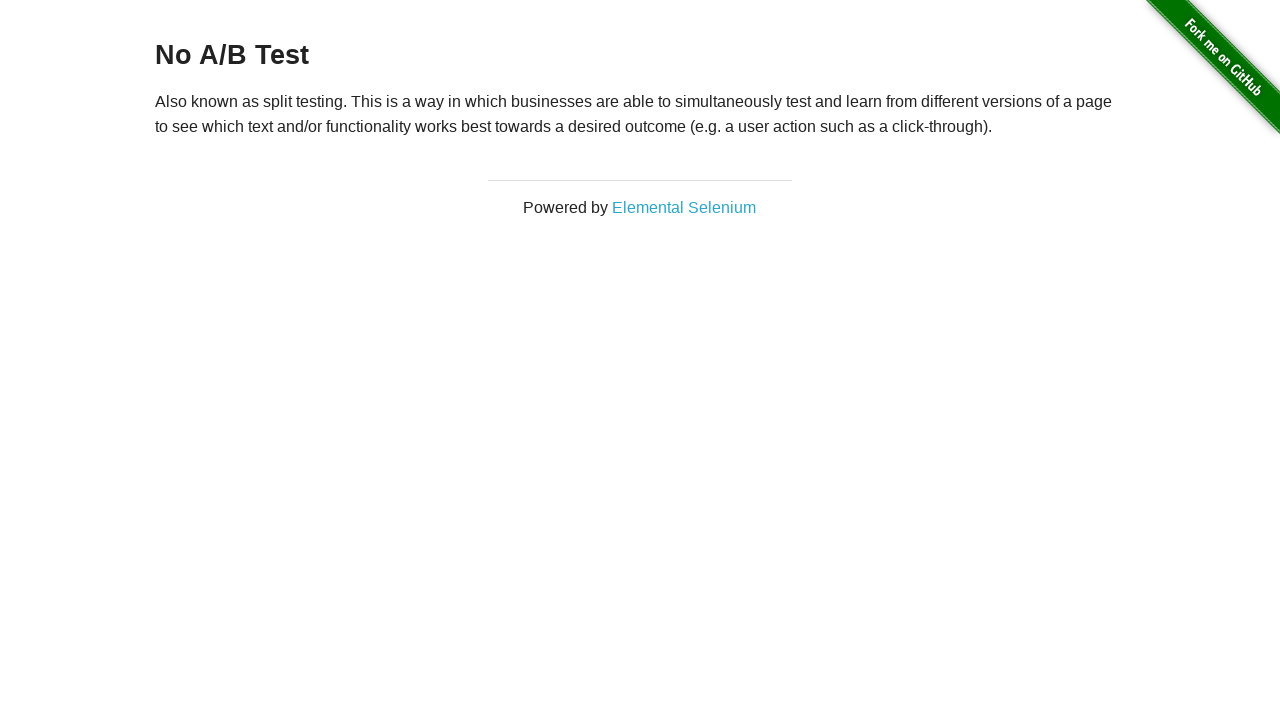

Verified page shows 'No A/B Test' heading after opting out
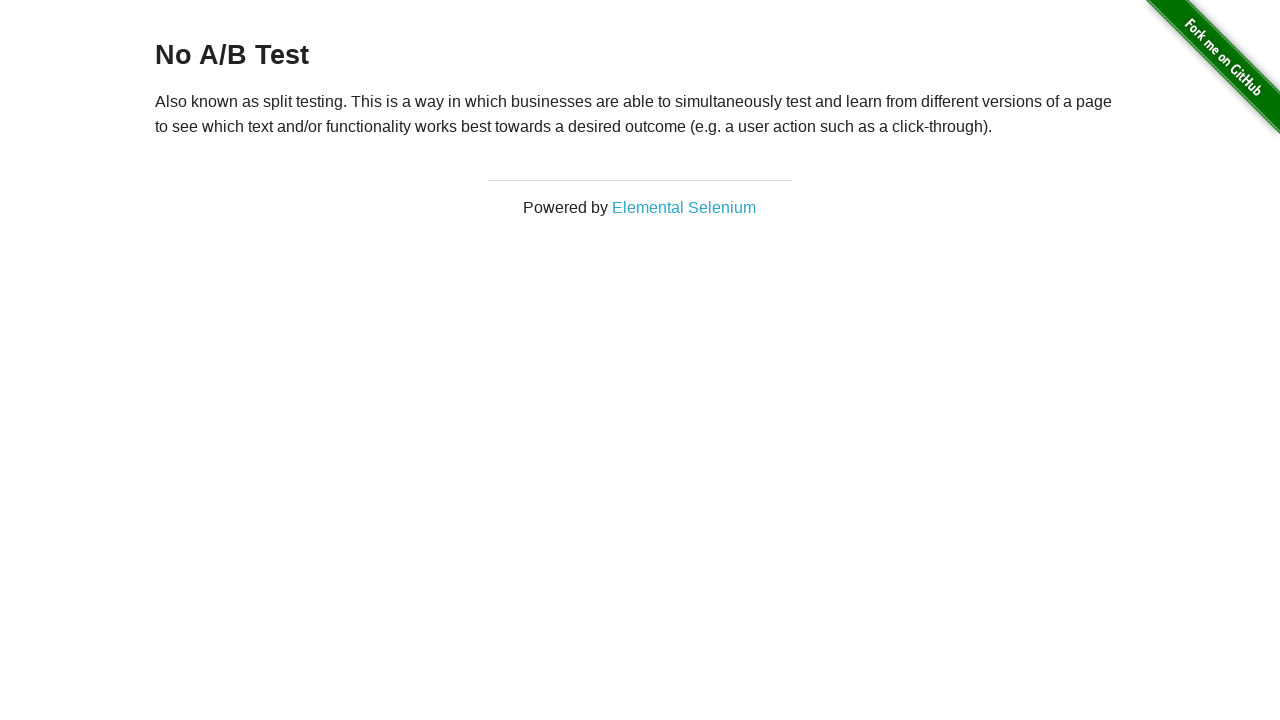

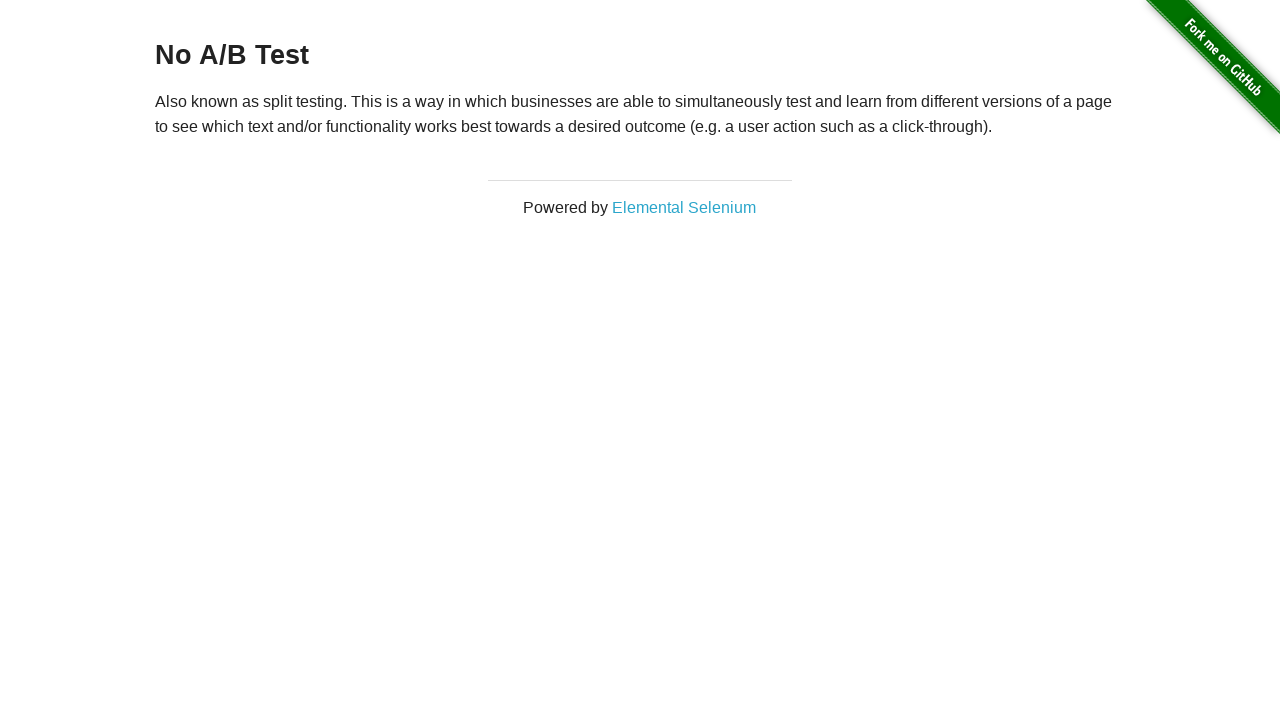